Tests that new todo items are appended to the bottom of the list by creating 3 items and verifying the count

Starting URL: https://demo.playwright.dev/todomvc

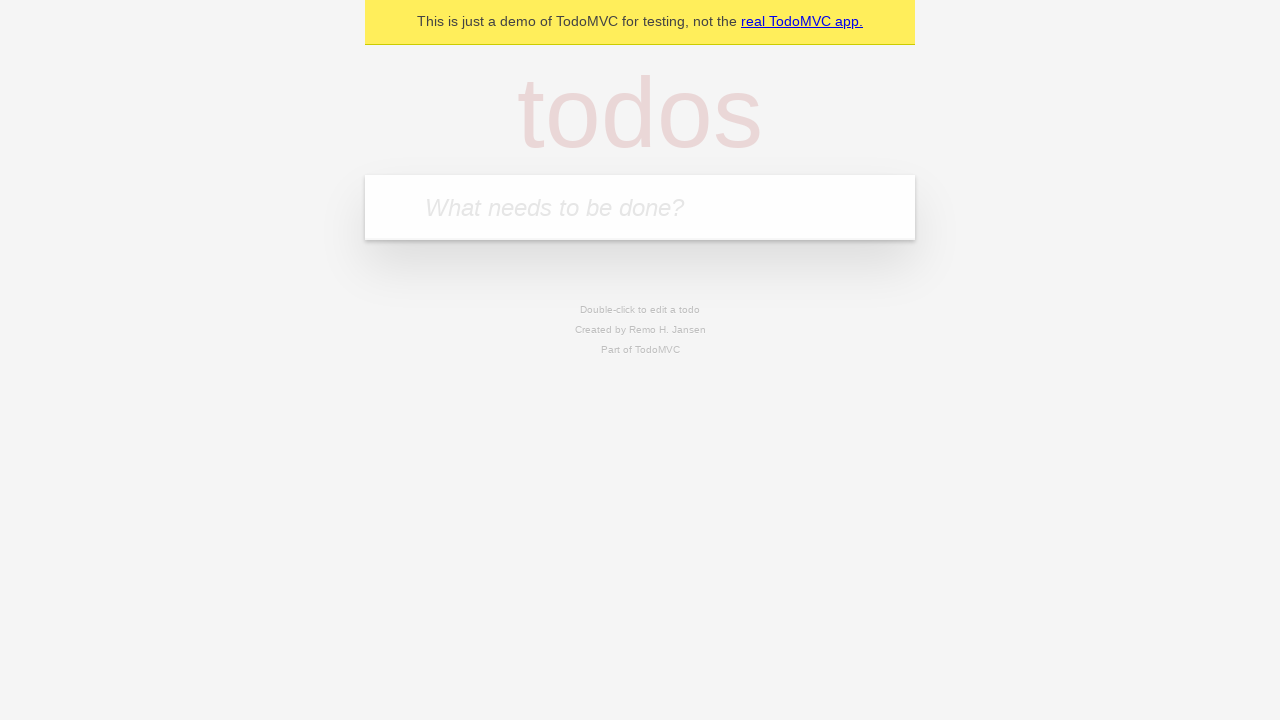

Filled todo input with 'buy some cheese' on internal:attr=[placeholder="What needs to be done?"i]
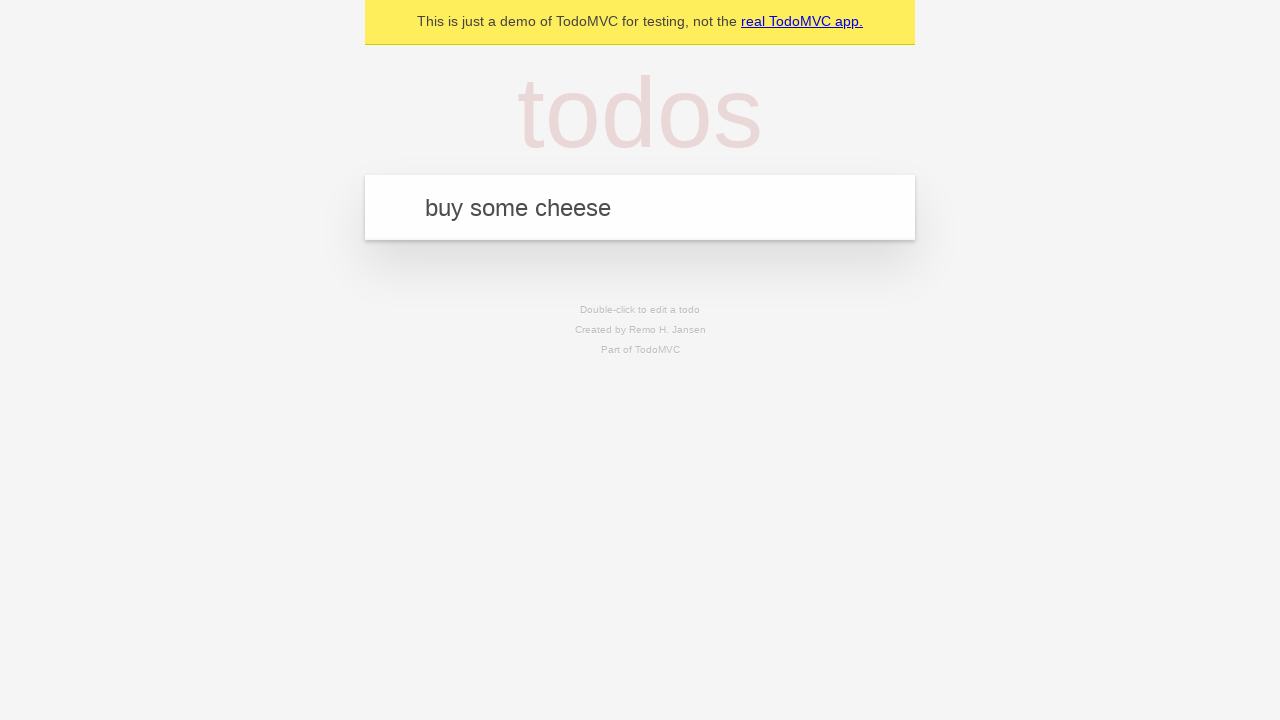

Pressed Enter to add first todo item on internal:attr=[placeholder="What needs to be done?"i]
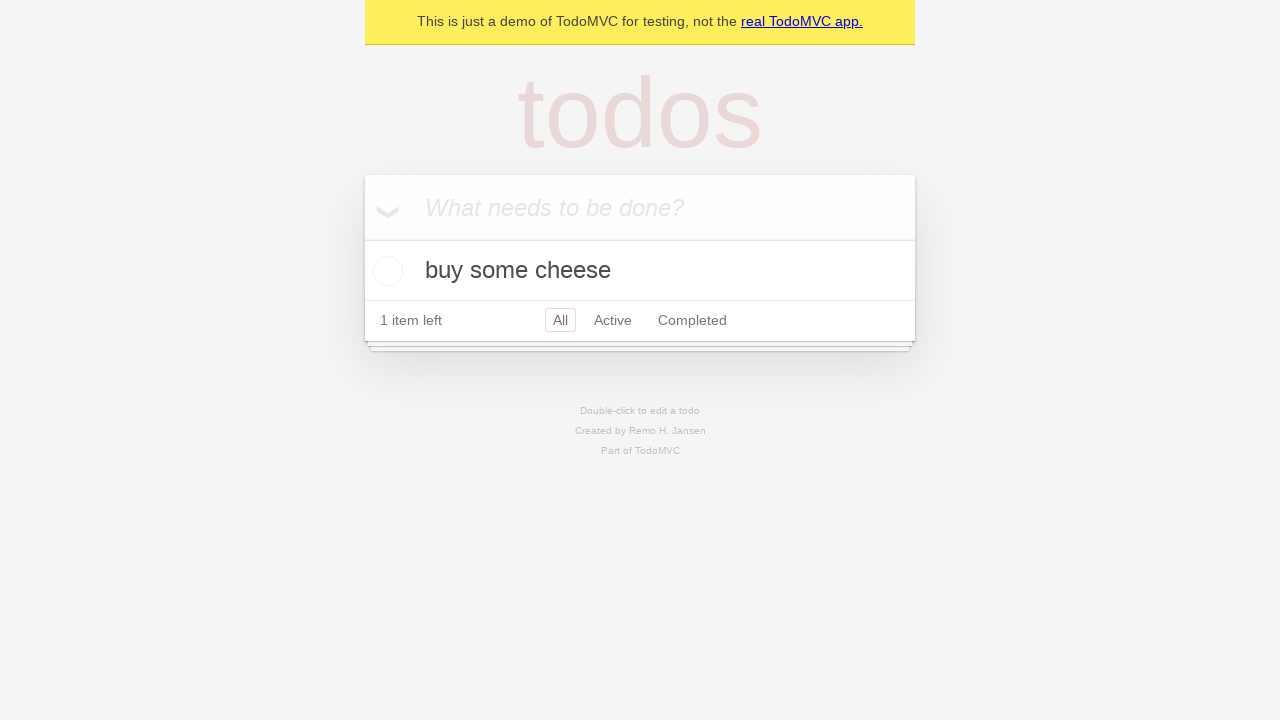

Filled todo input with 'feed the cat' on internal:attr=[placeholder="What needs to be done?"i]
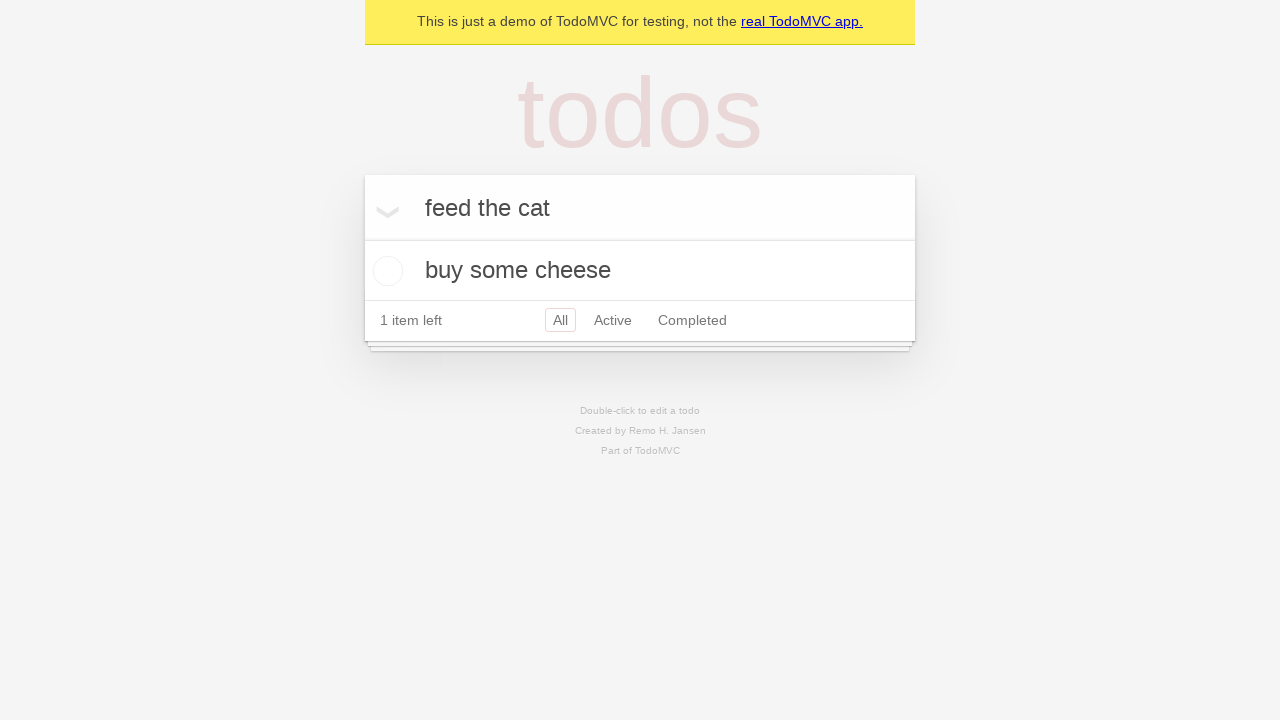

Pressed Enter to add second todo item on internal:attr=[placeholder="What needs to be done?"i]
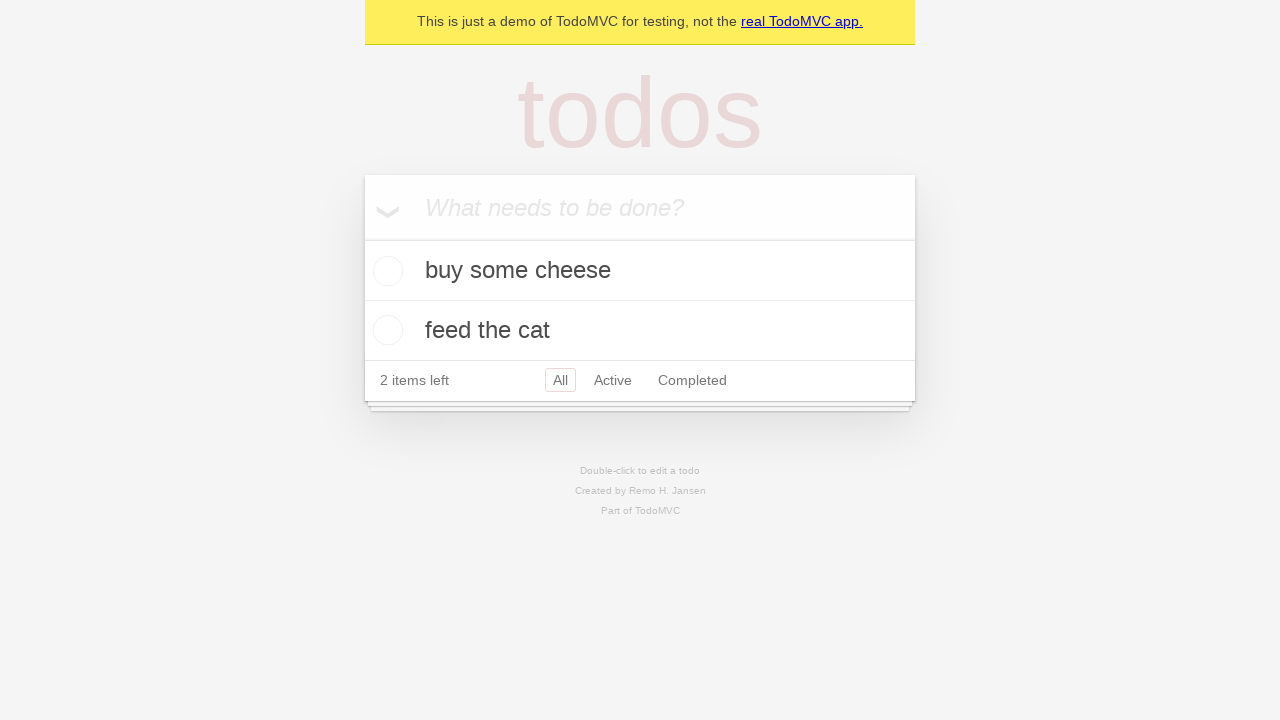

Filled todo input with 'book a doctors appointment' on internal:attr=[placeholder="What needs to be done?"i]
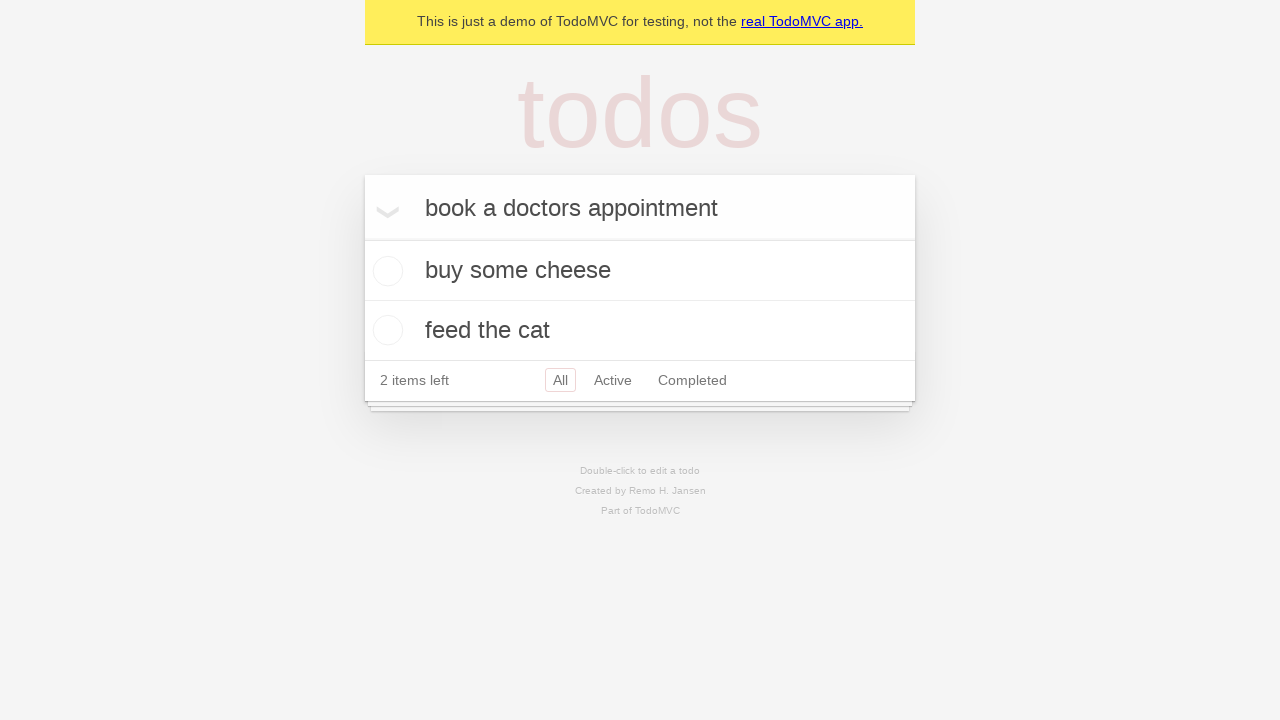

Pressed Enter to add third todo item on internal:attr=[placeholder="What needs to be done?"i]
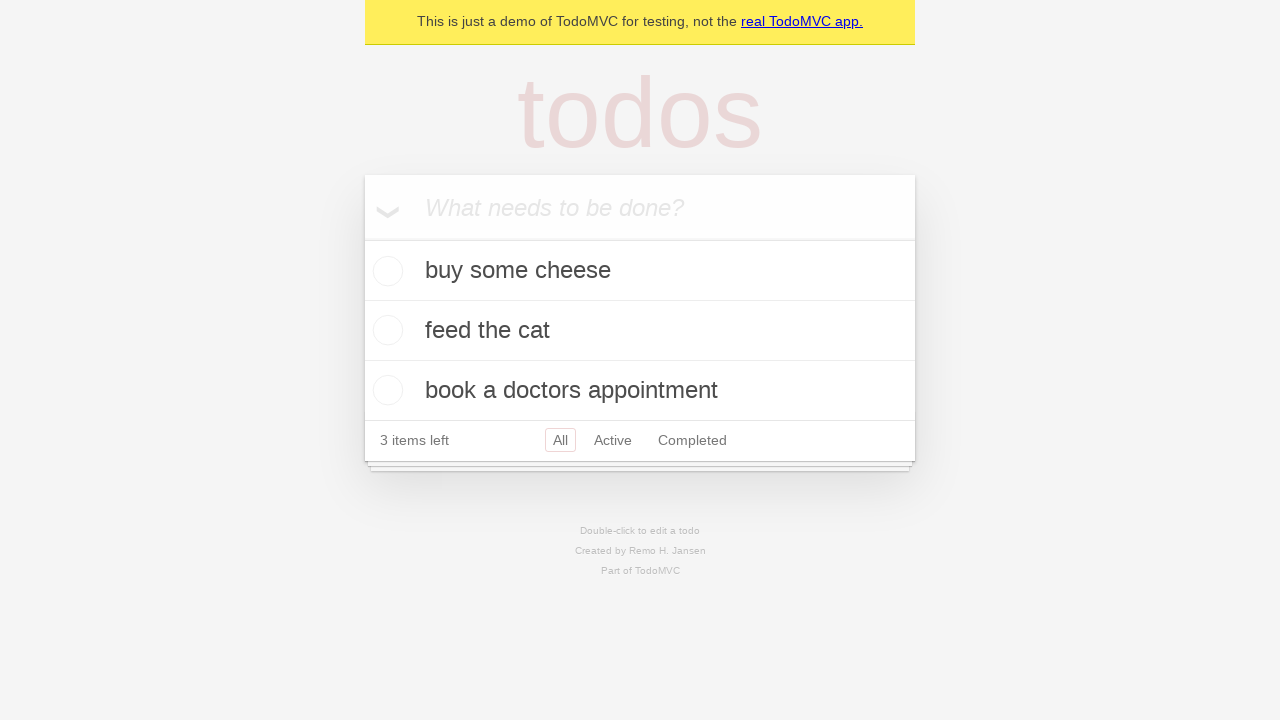

Waited for all 3 todo items to appear in the list
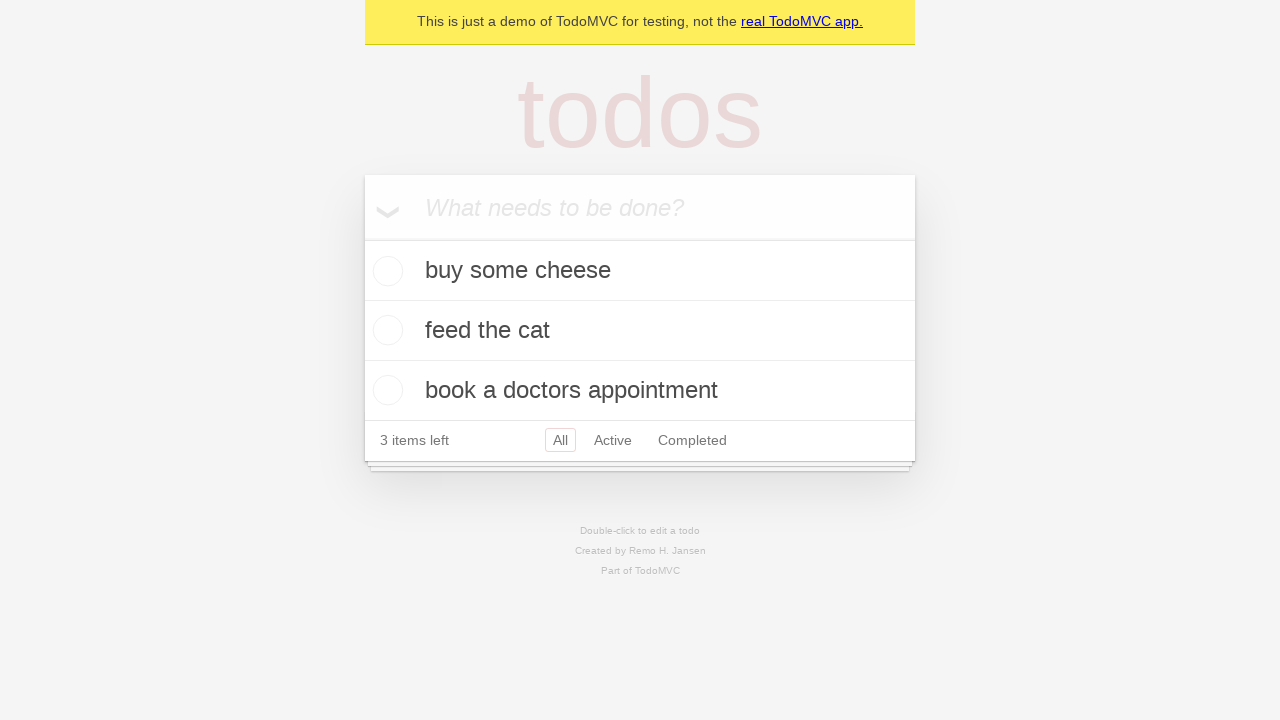

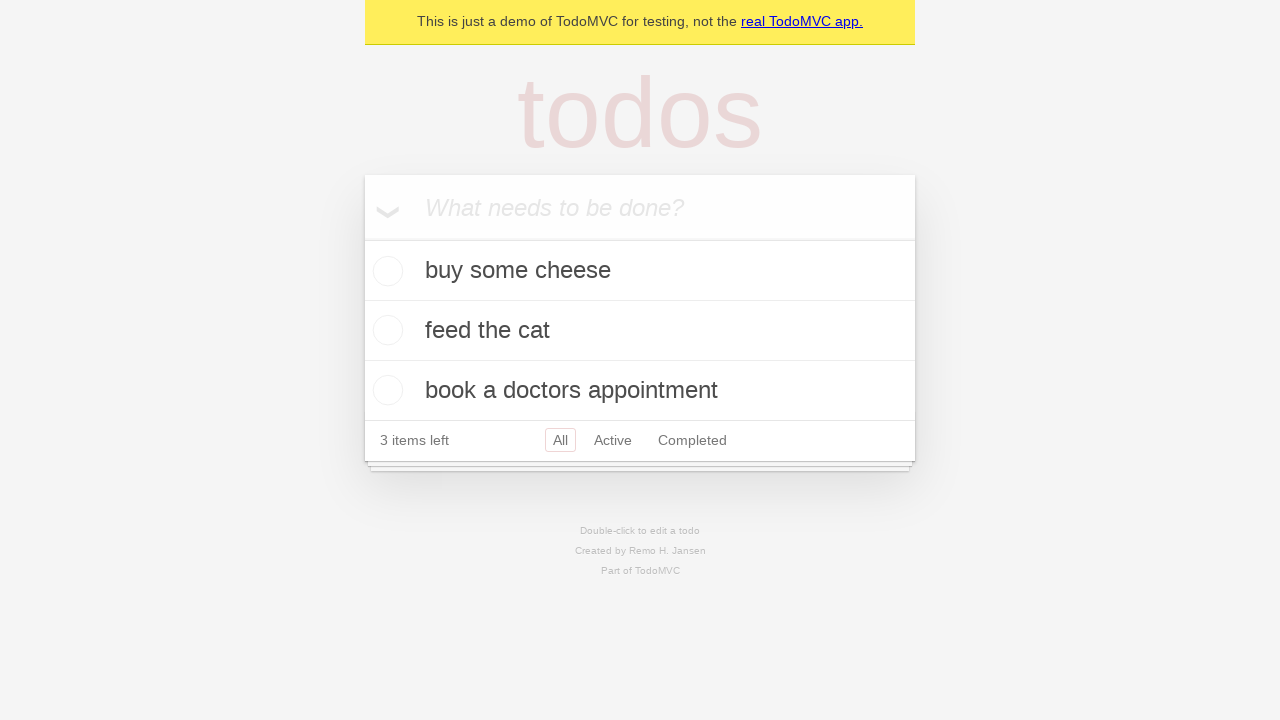